Navigates to the Kream website homepage

Starting URL: http://kream.co.kr

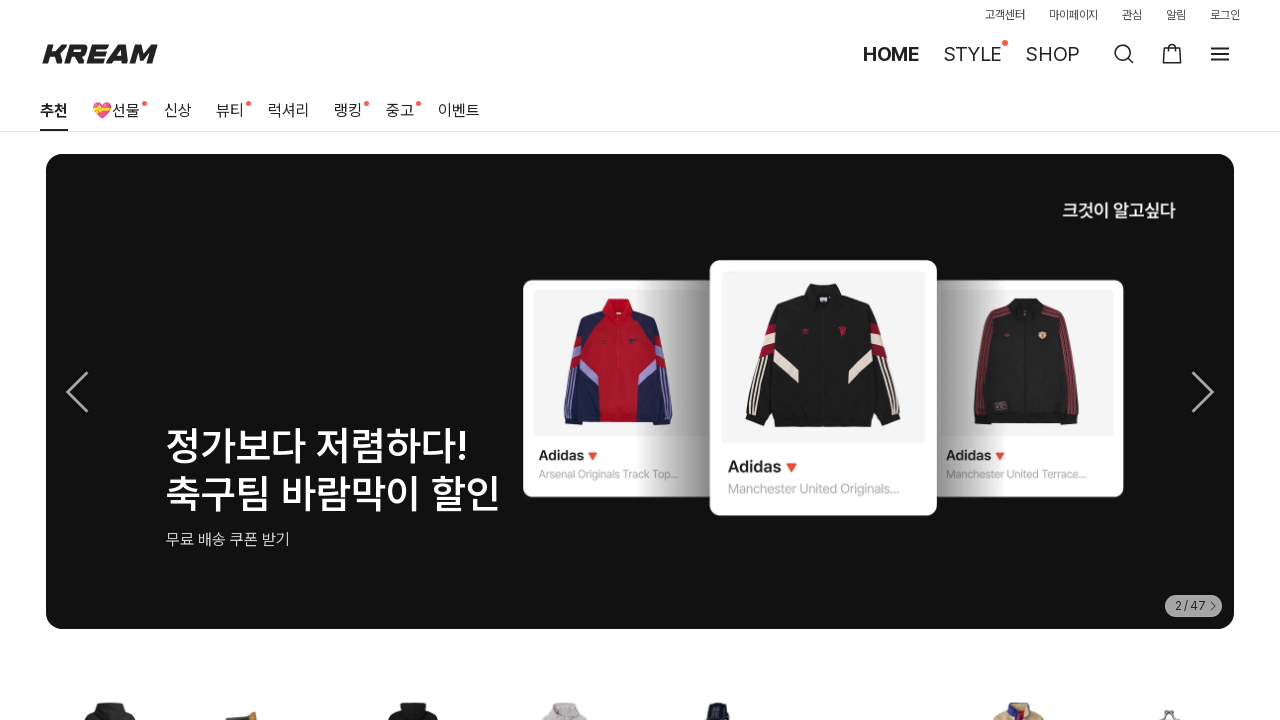

Navigated to Kream website homepage (http://kream.co.kr)
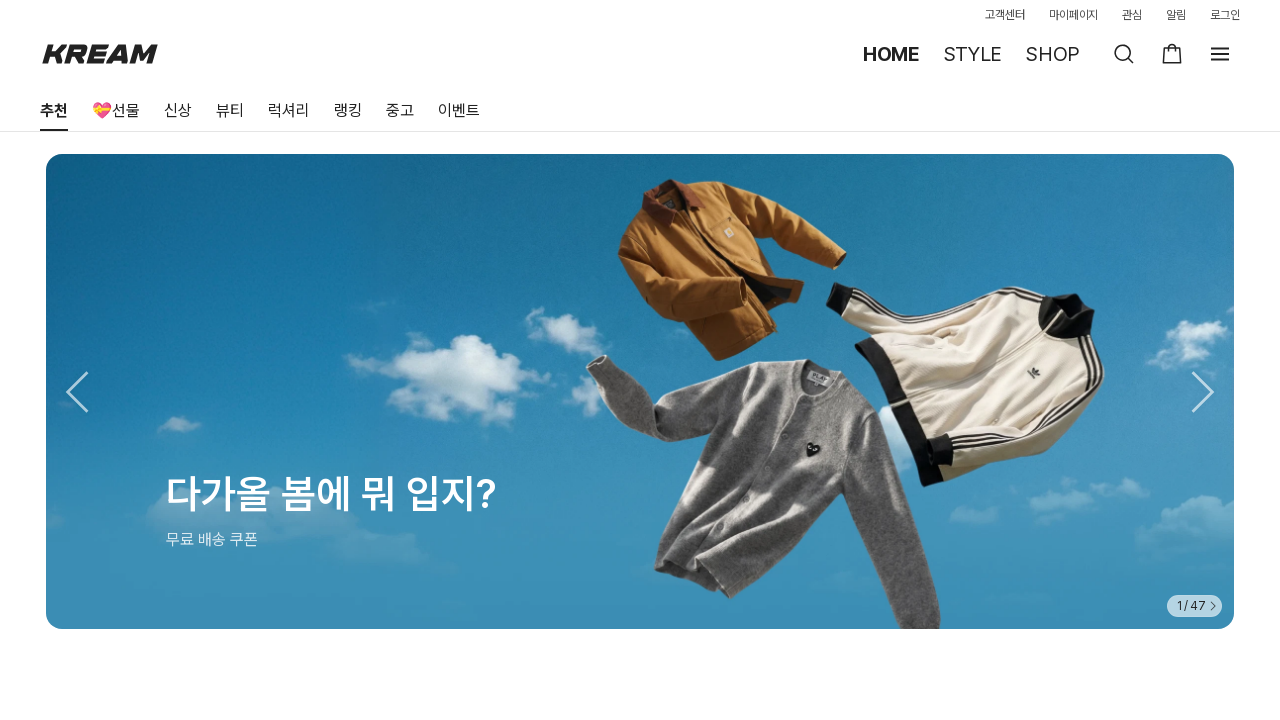

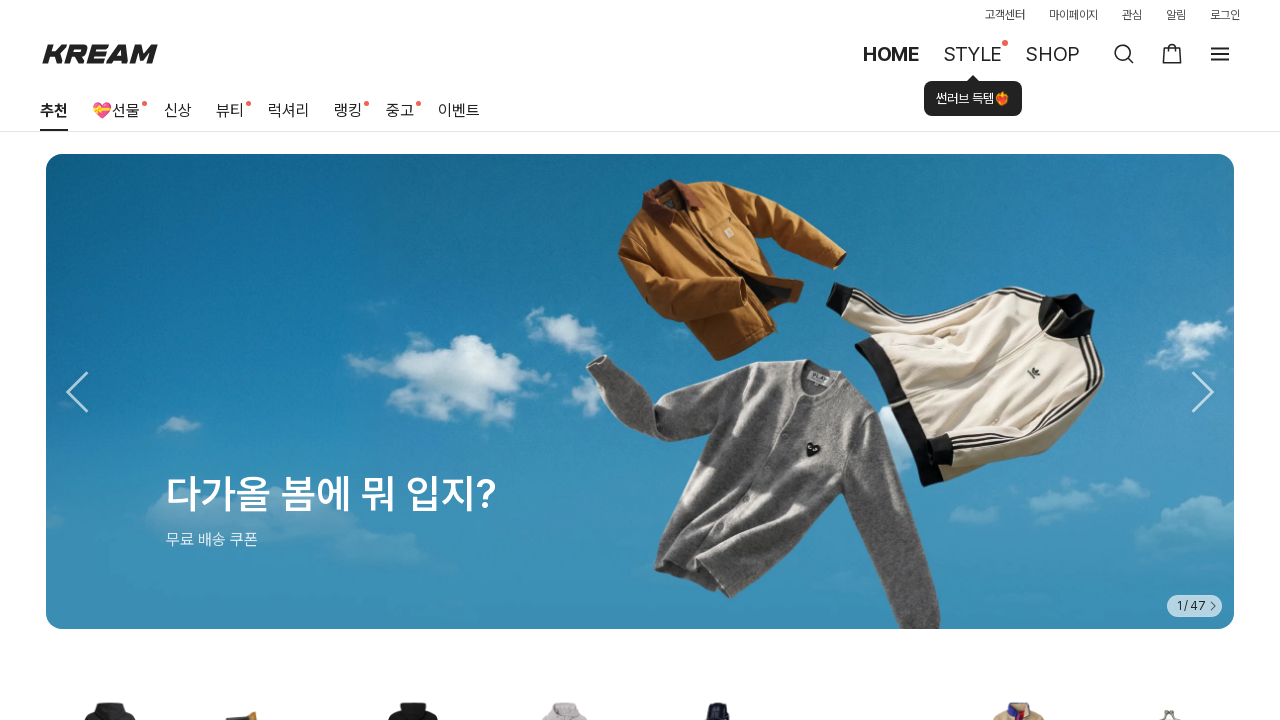